Tests the date picker functionality on APSRTC (Andhra Pradesh State Road Transport Corporation) online booking site by clicking the journey date field and selecting a specific date from the calendar.

Starting URL: https://www.apsrtconline.in/

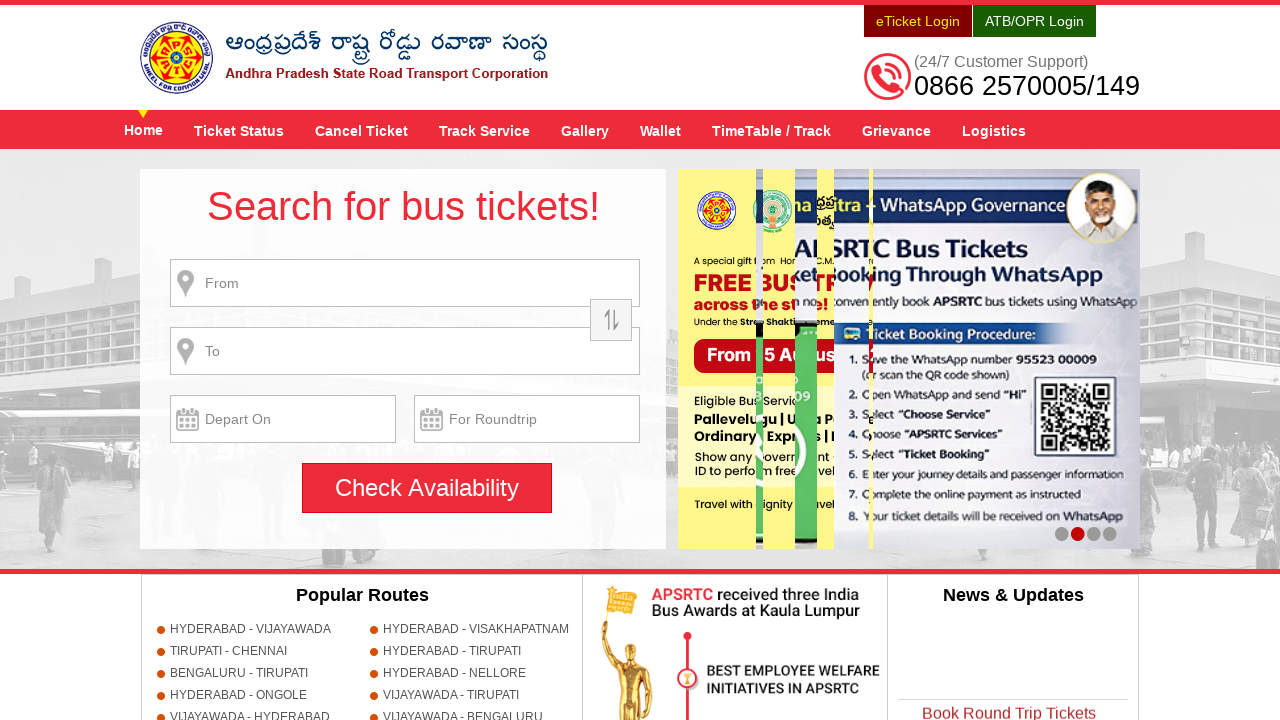

Clicked on journey date input field to open the date picker at (283, 419) on input[name='txtJourneyDate']
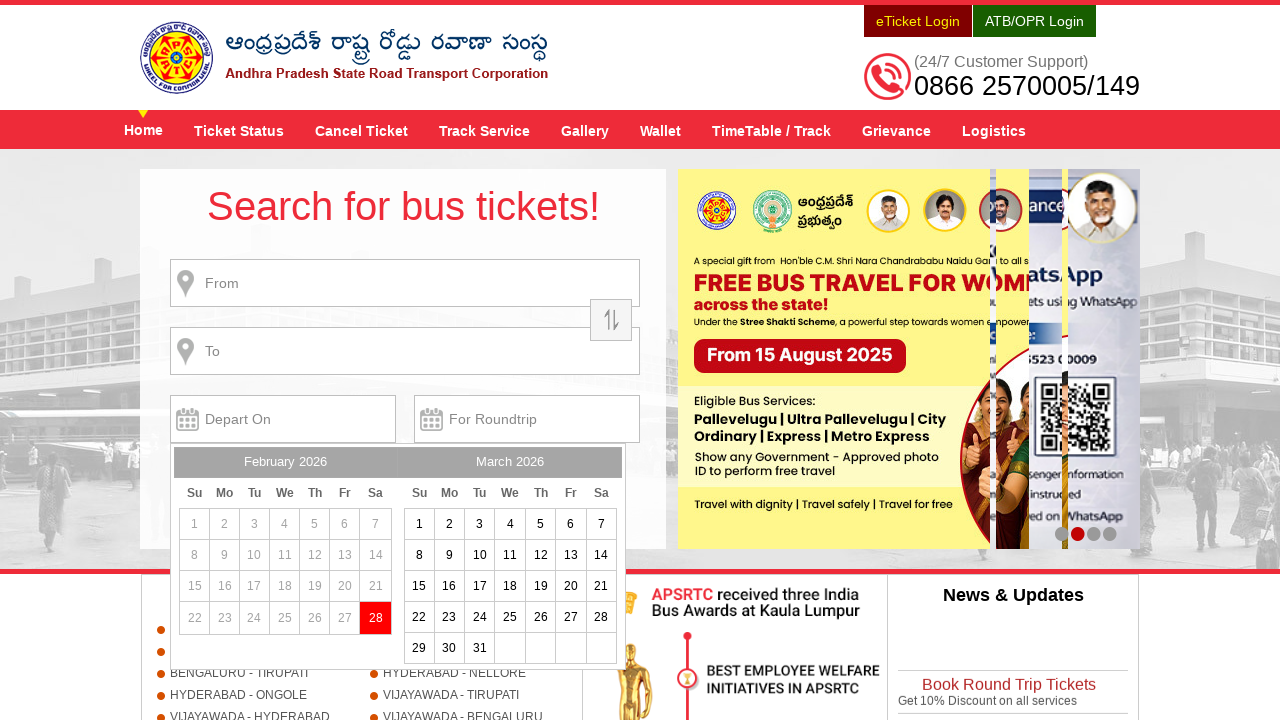

Calendar date picker appeared
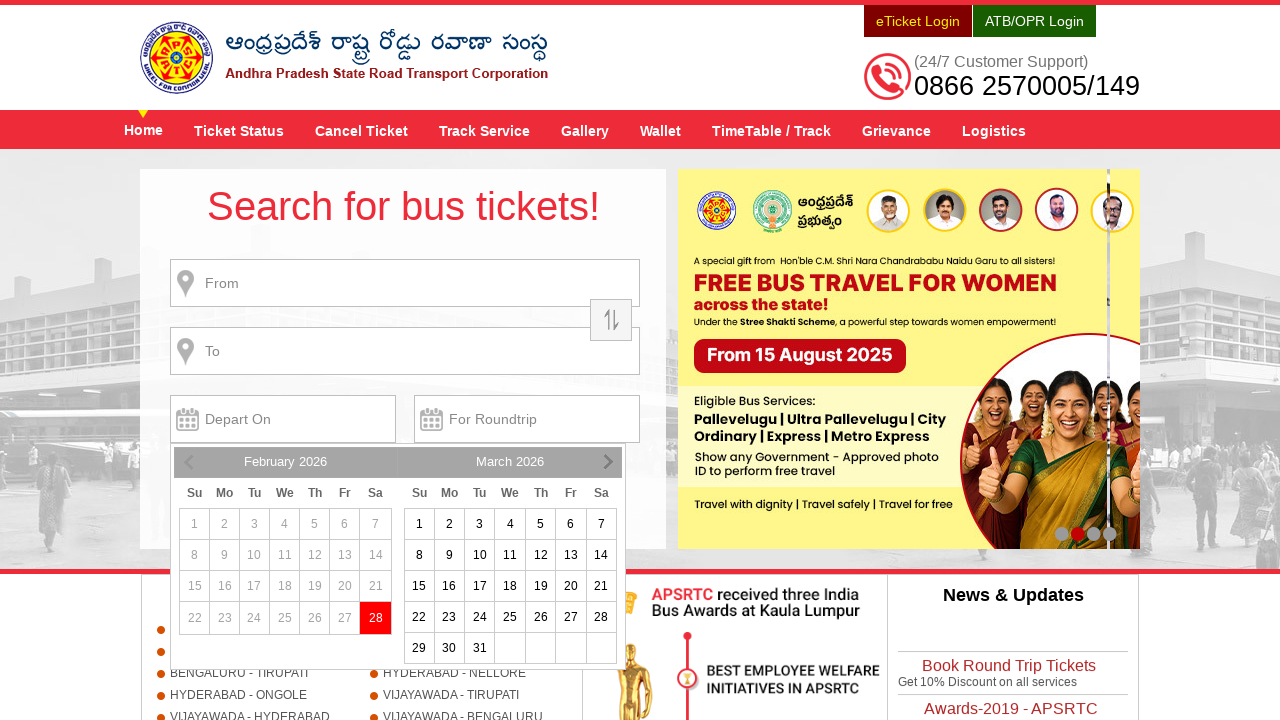

Selected date 25 from the calendar at (510, 617) on (//table[@class='ui-datepicker-calendar'])[2]//a[text()='25']
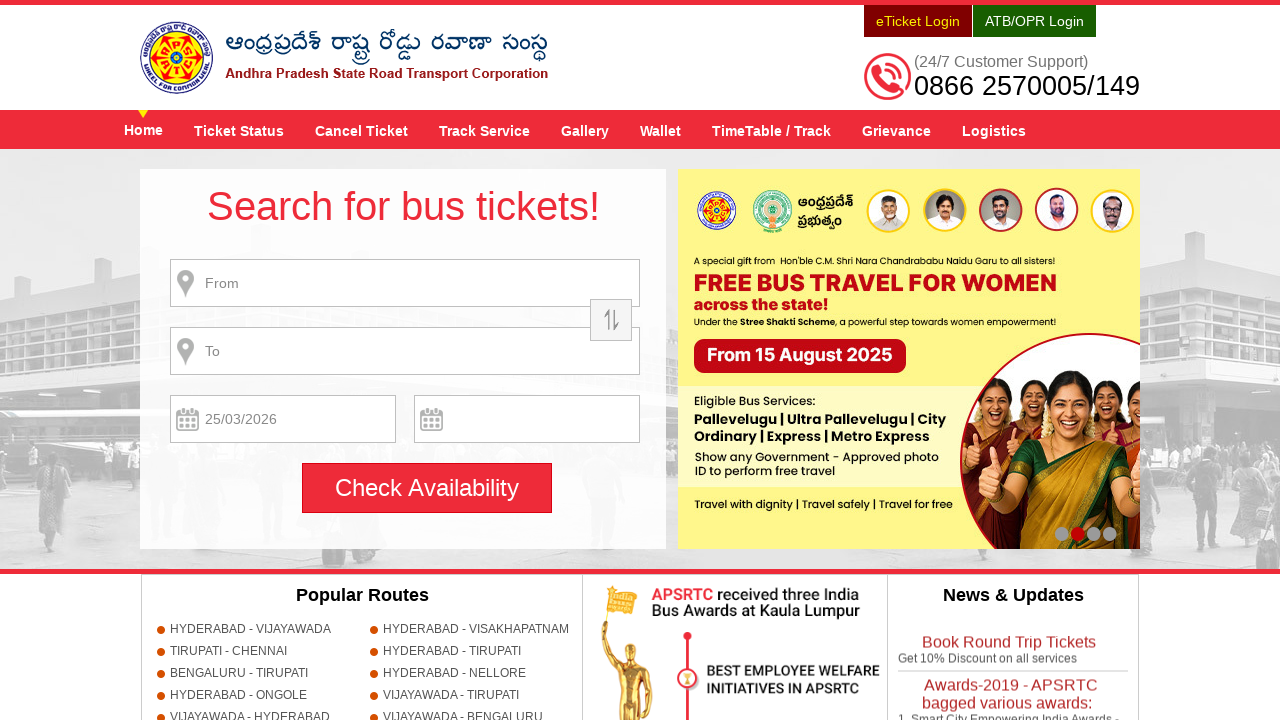

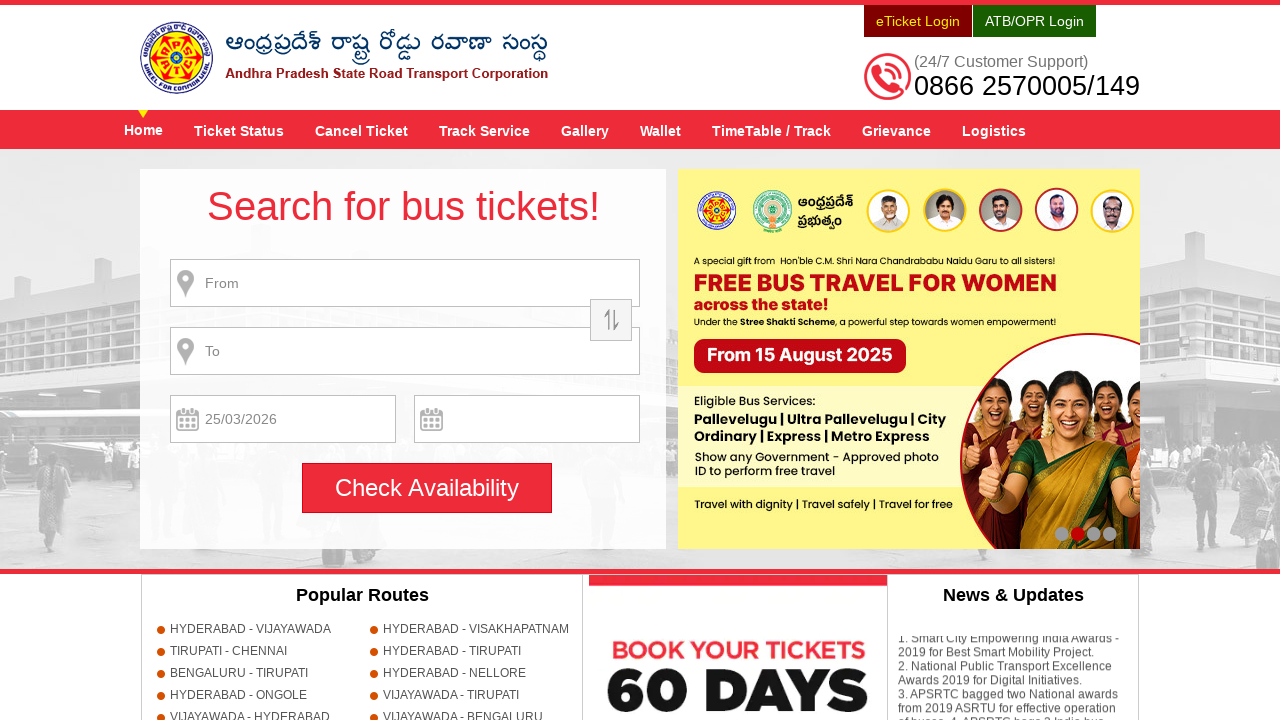